Tests checkbox interaction on W3.org example page by collapsing a section and checking all unchecked checkboxes

Starting URL: https://www.w3.org/TR/2019/NOTE-wai-aria-practices-1.1-20190814/examples/checkbox/checkbox-1/checkbox-1.html

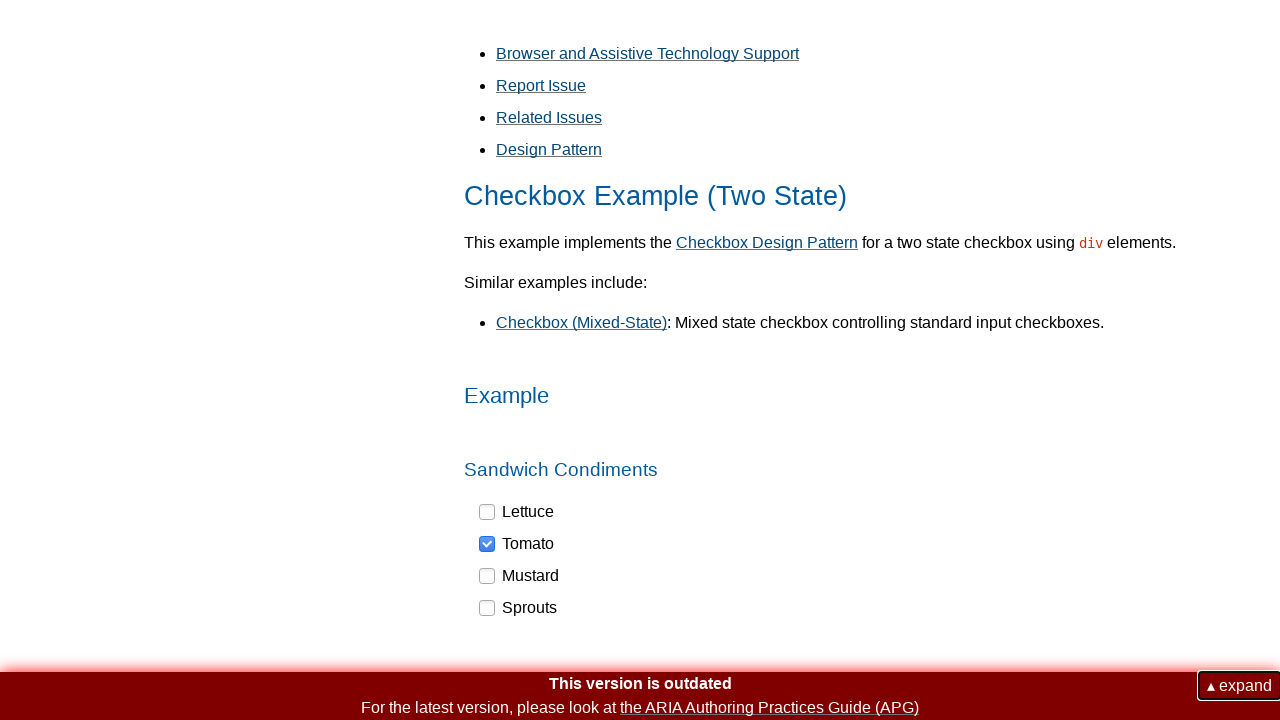

Navigated to W3.org checkbox example page
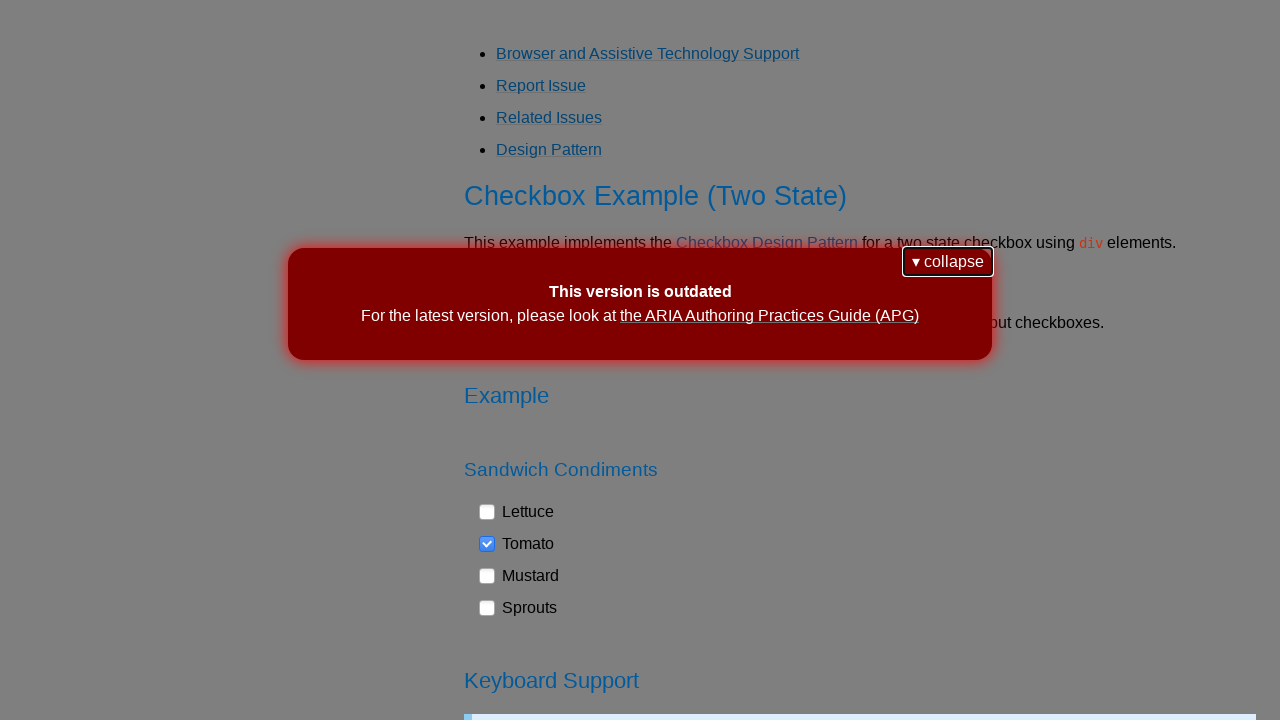

Clicked collapse button to collapse section at (948, 262) on button:has-text('▾ collapse')
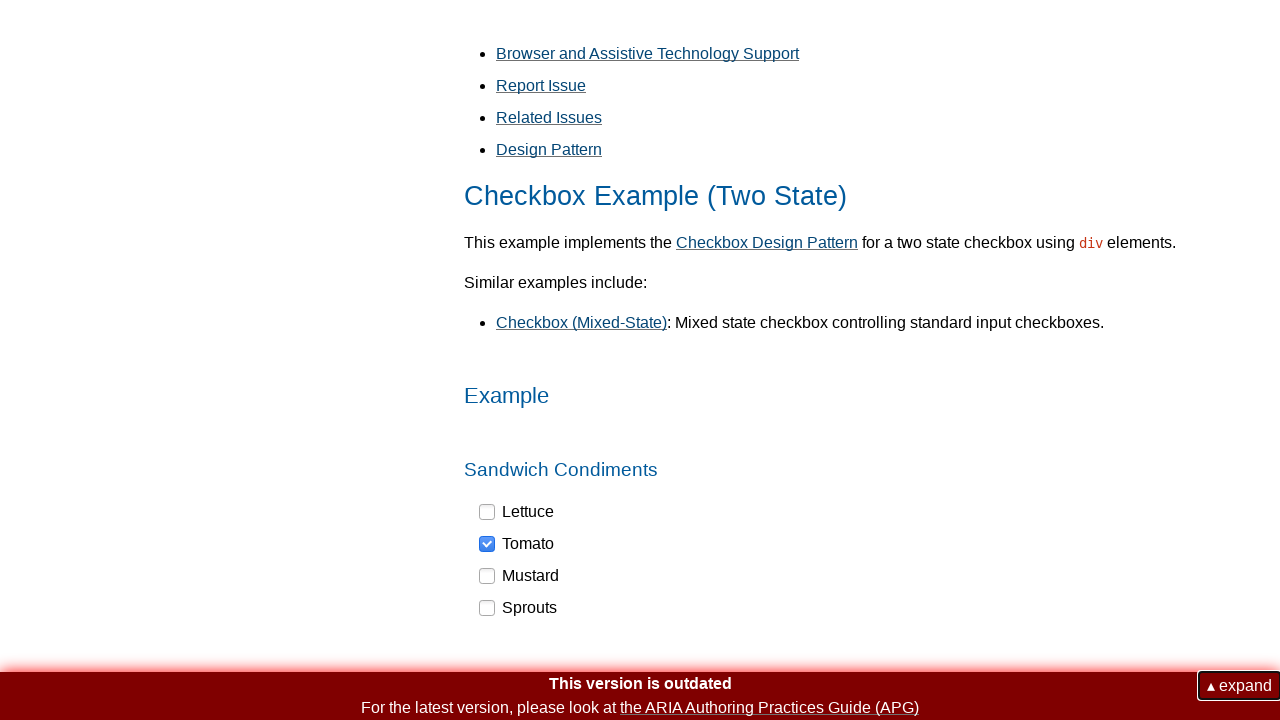

Found all checkbox elements on page
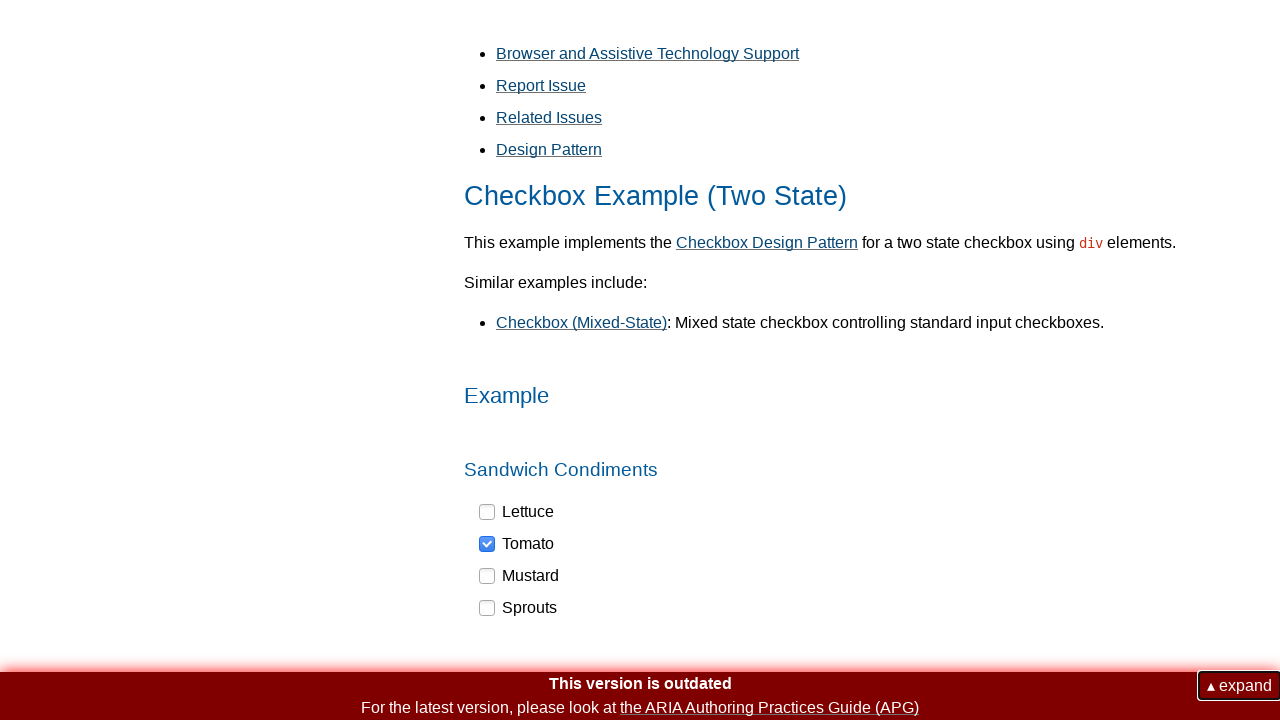

Clicked unchecked checkbox to check it at (517, 512) on div[role='checkbox'] >> nth=0
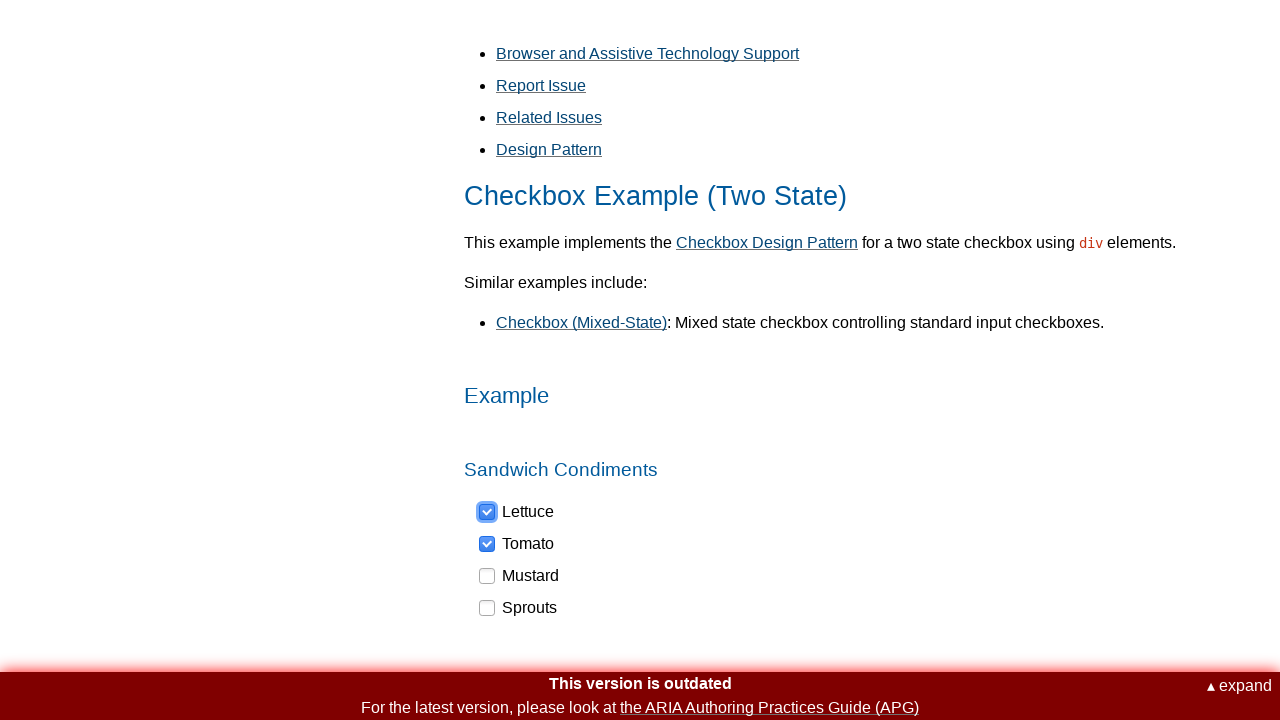

Clicked unchecked checkbox to check it at (520, 576) on div[role='checkbox'] >> nth=2
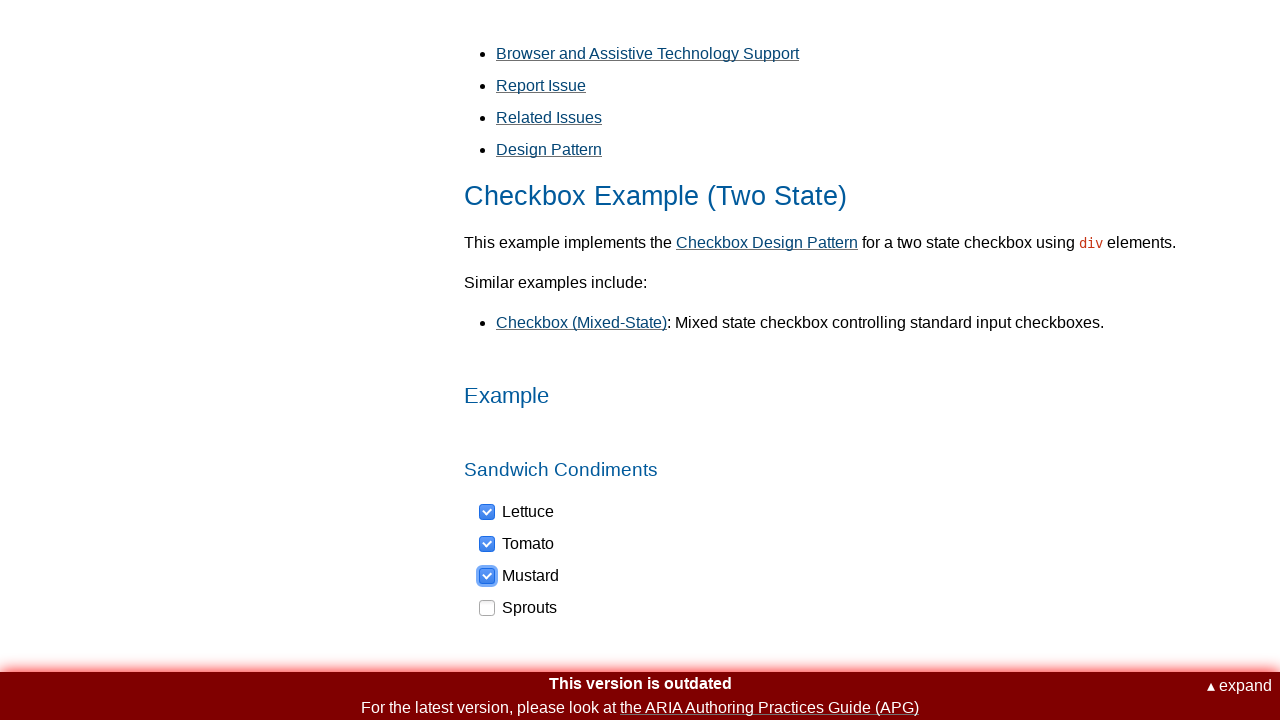

Clicked unchecked checkbox to check it at (519, 608) on div[role='checkbox'] >> nth=3
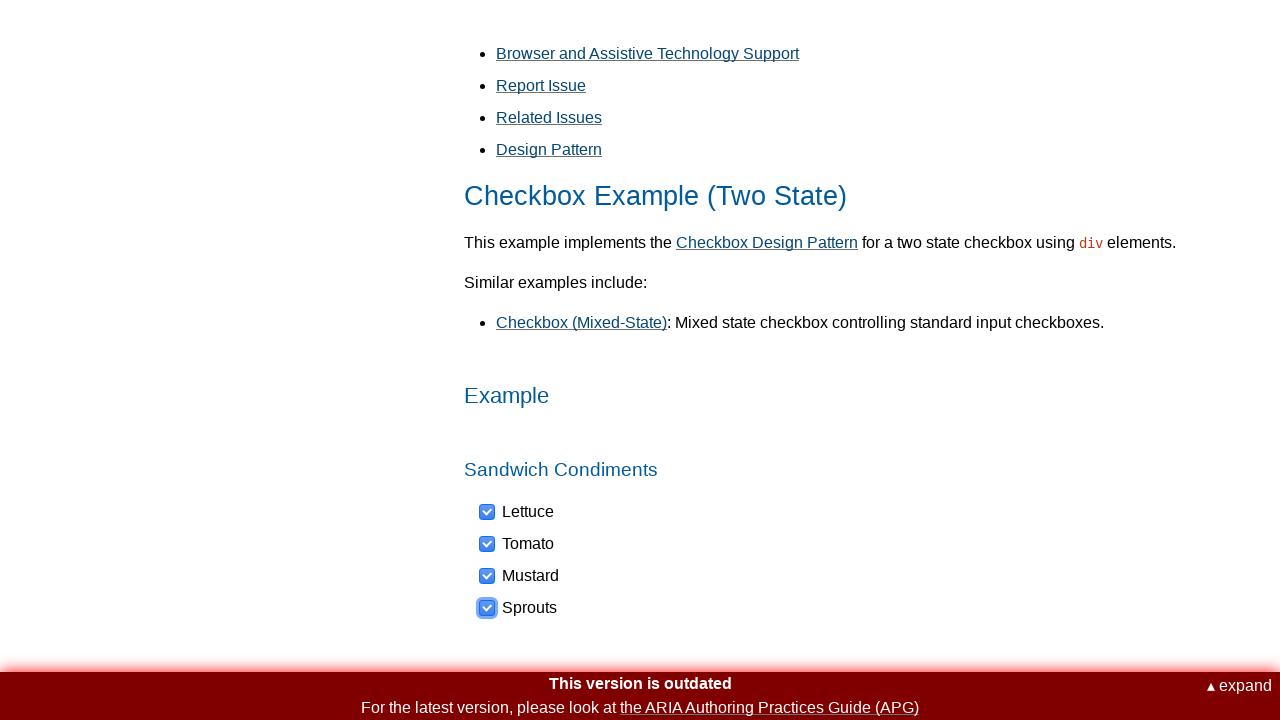

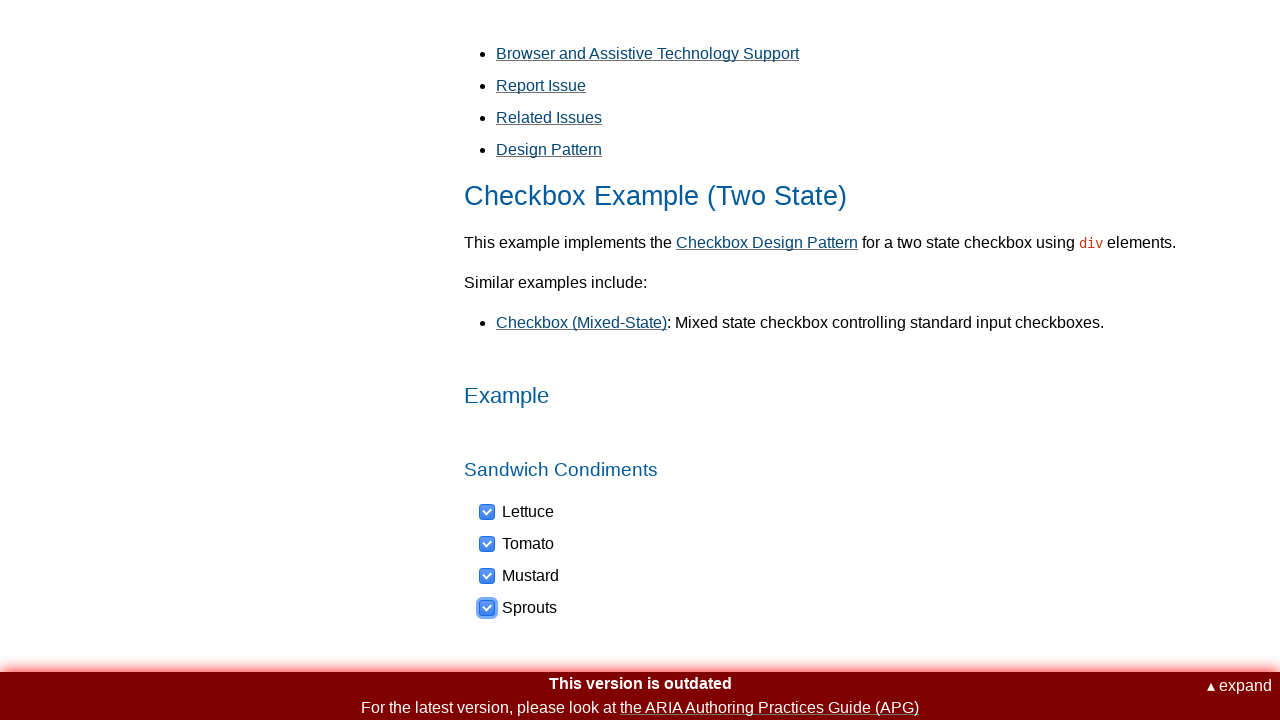